Tests form interactions on a practice automation page by selecting a dropdown option, filling a name field, and clicking an alert button

Starting URL: https://rahulshettyacademy.com/AutomationPractice/

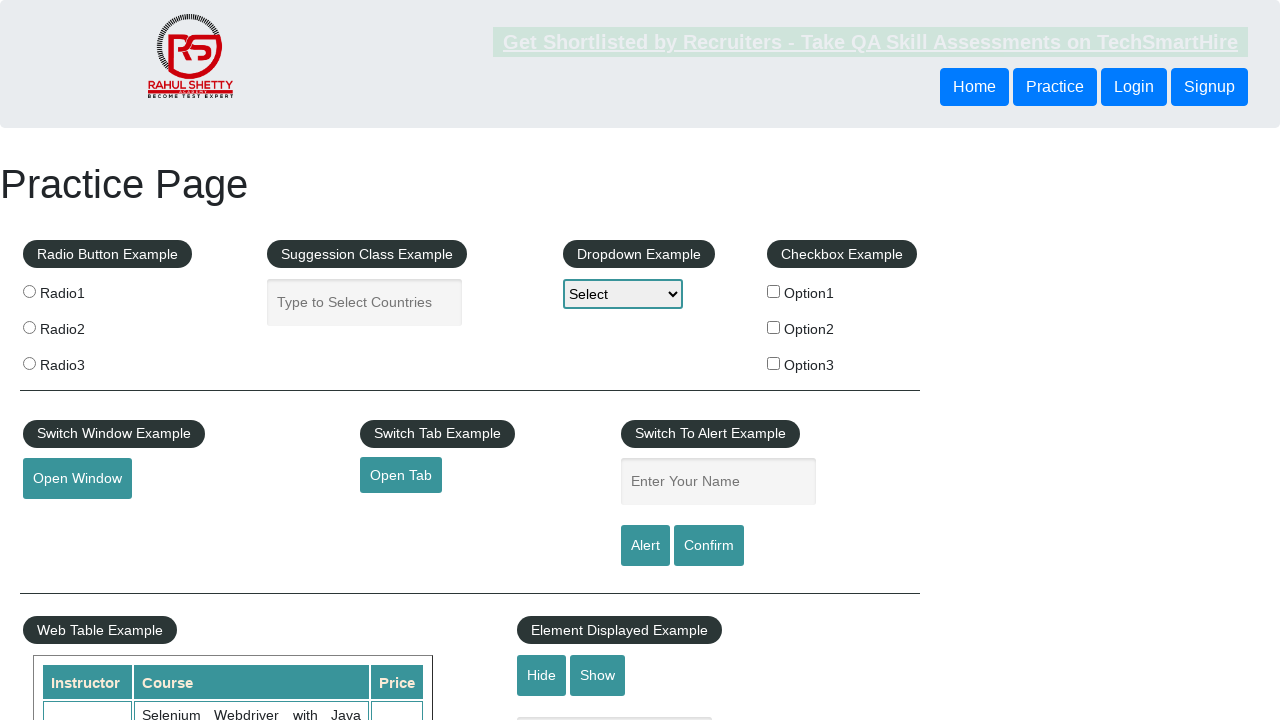

Selected 'option1' from dropdown menu on #dropdown-class-example
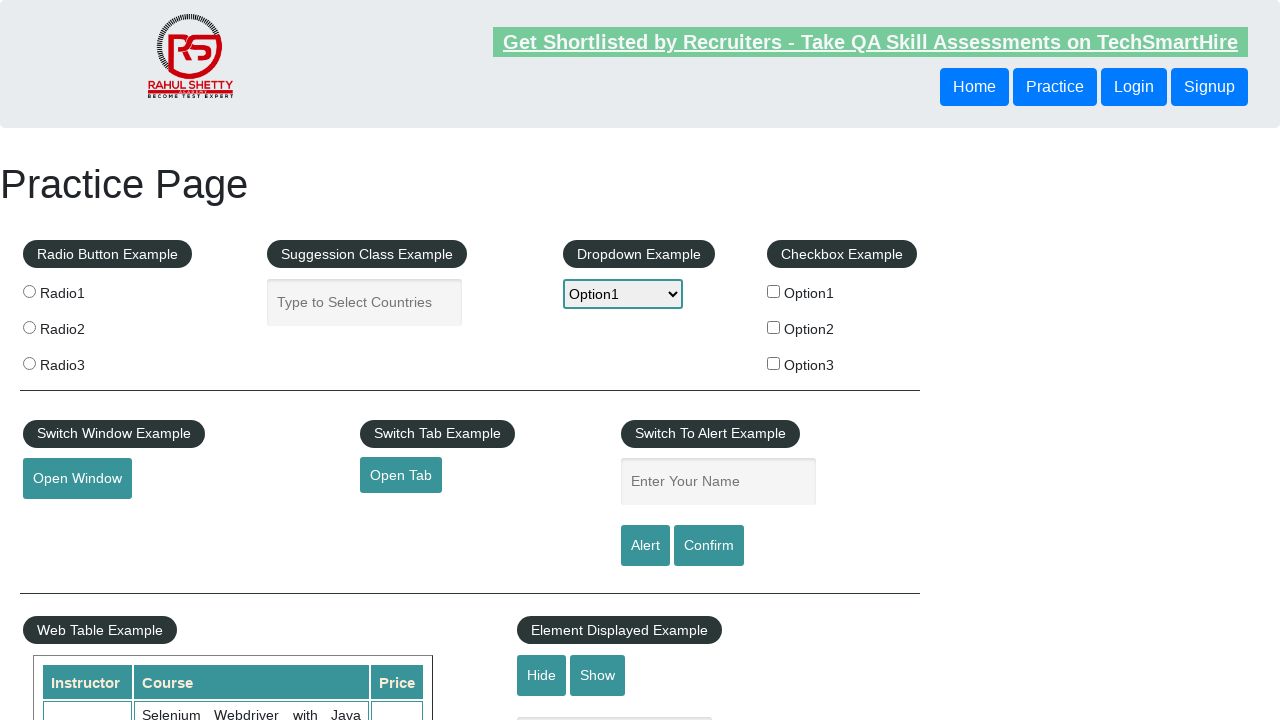

Filled name field with 'MayureshPatole' on #name
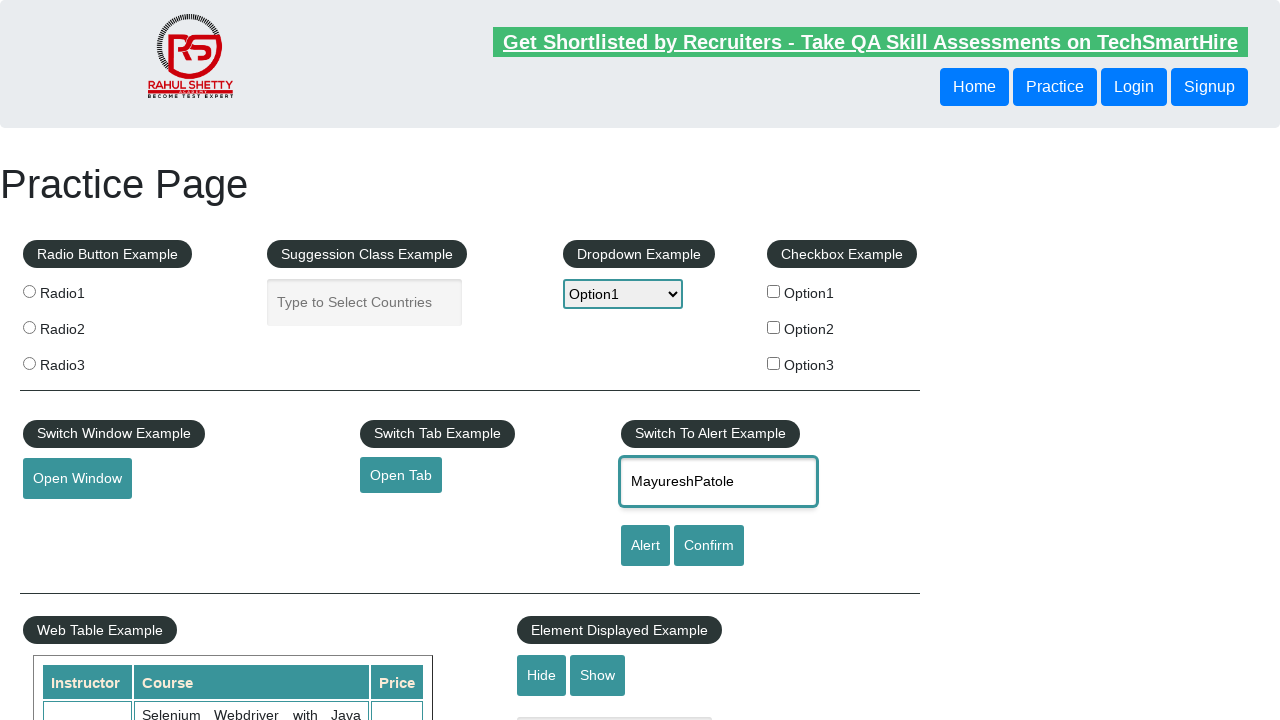

Clicked alert button at (645, 546) on #alertbtn
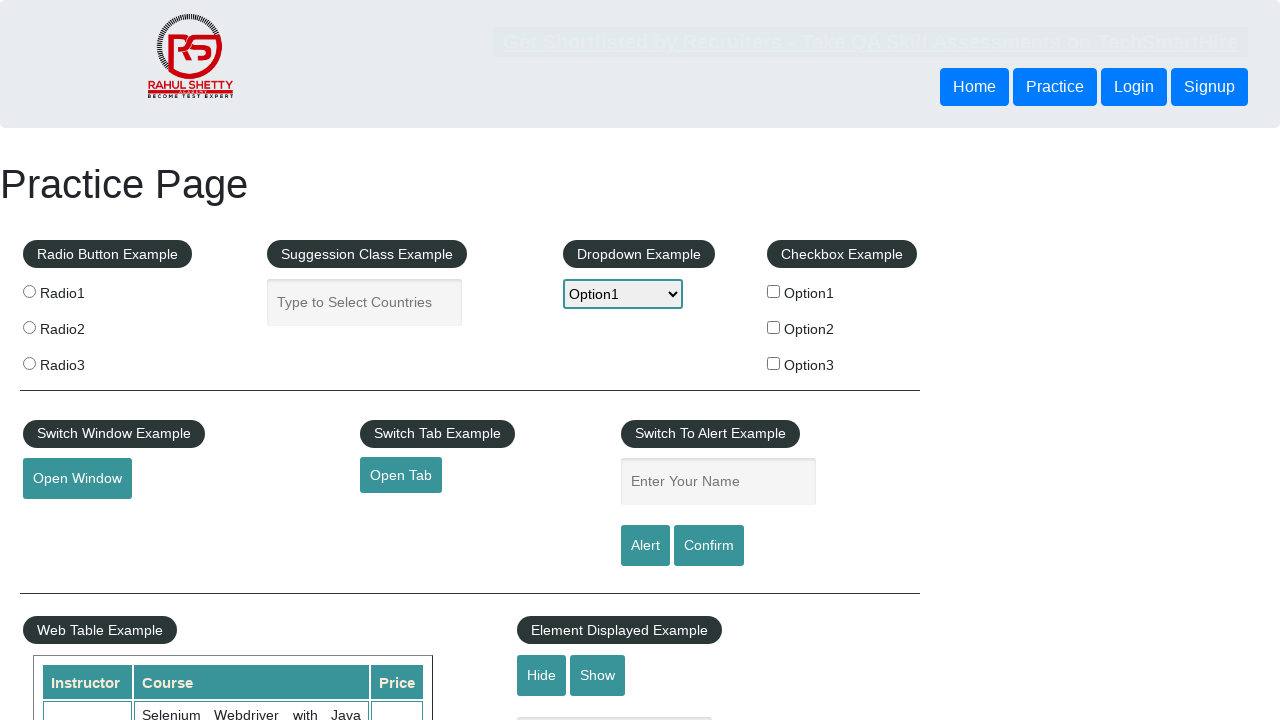

Alert dialog accepted
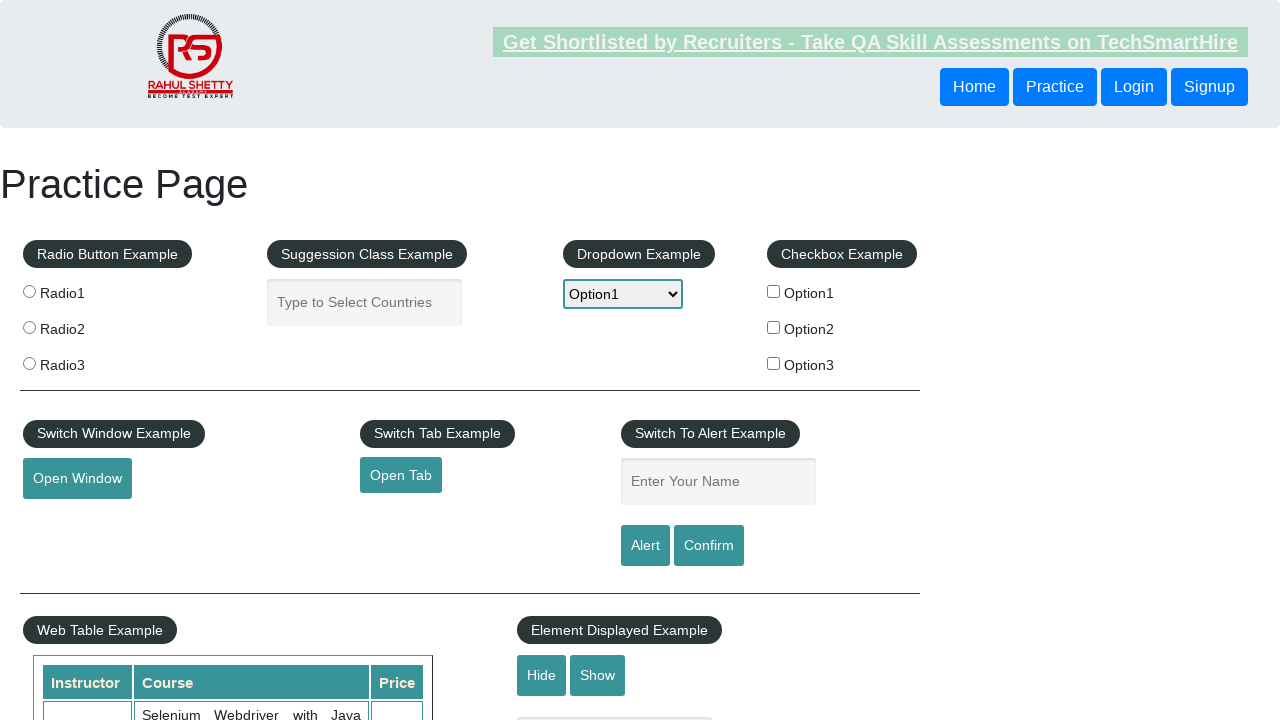

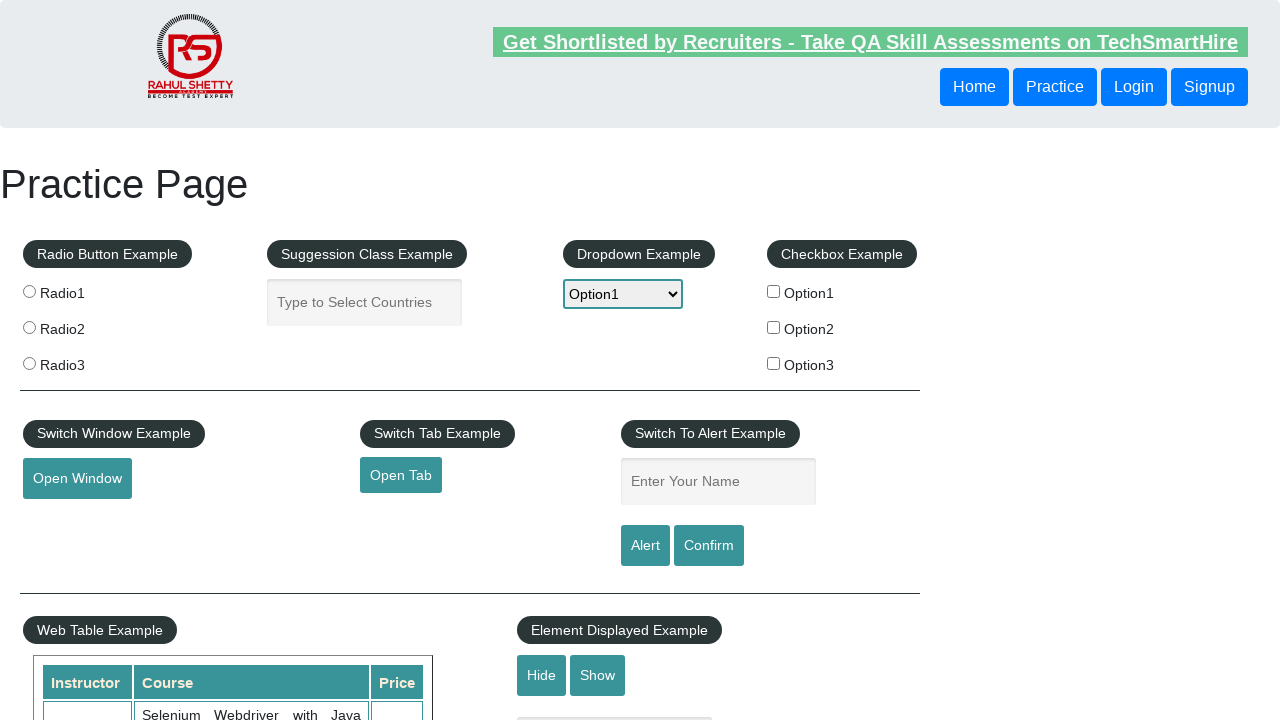